Navigates to a links demo page and clicks on a link using partial link text matching

Starting URL: https://demoqa.com/links

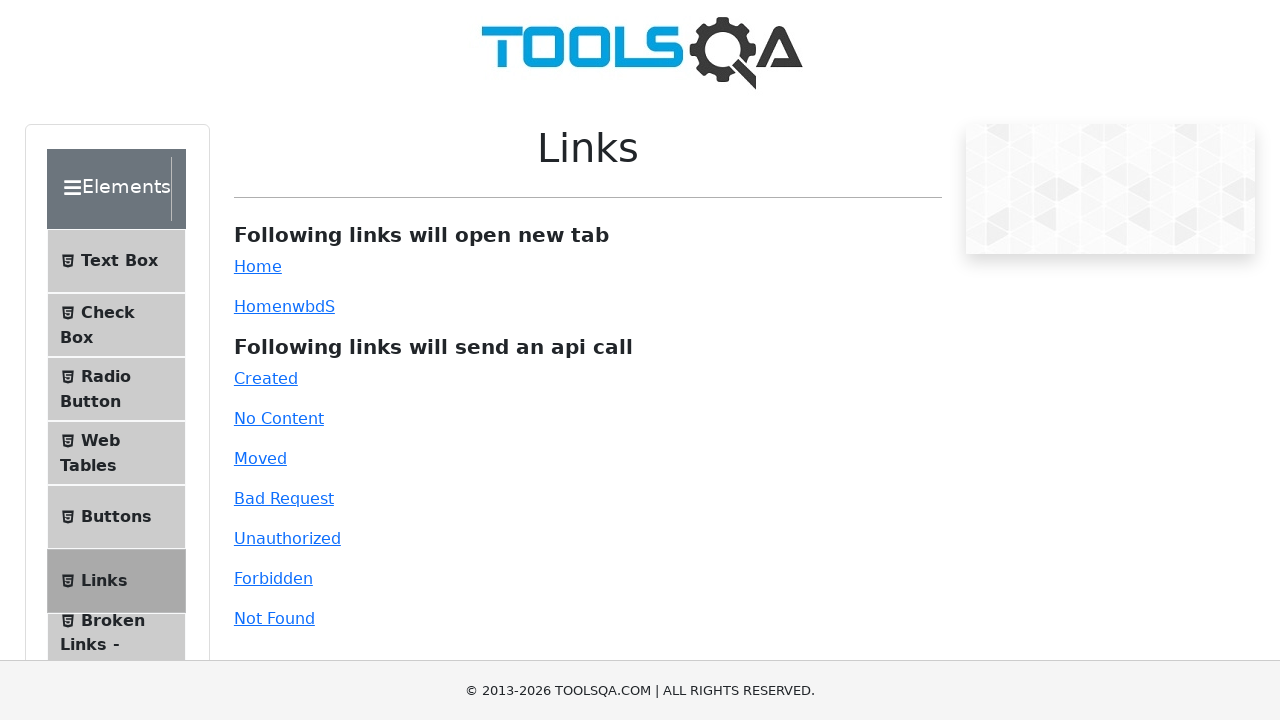

Clicked link with partial text match 'Ho' on links demo page at (258, 266) on text=Ho
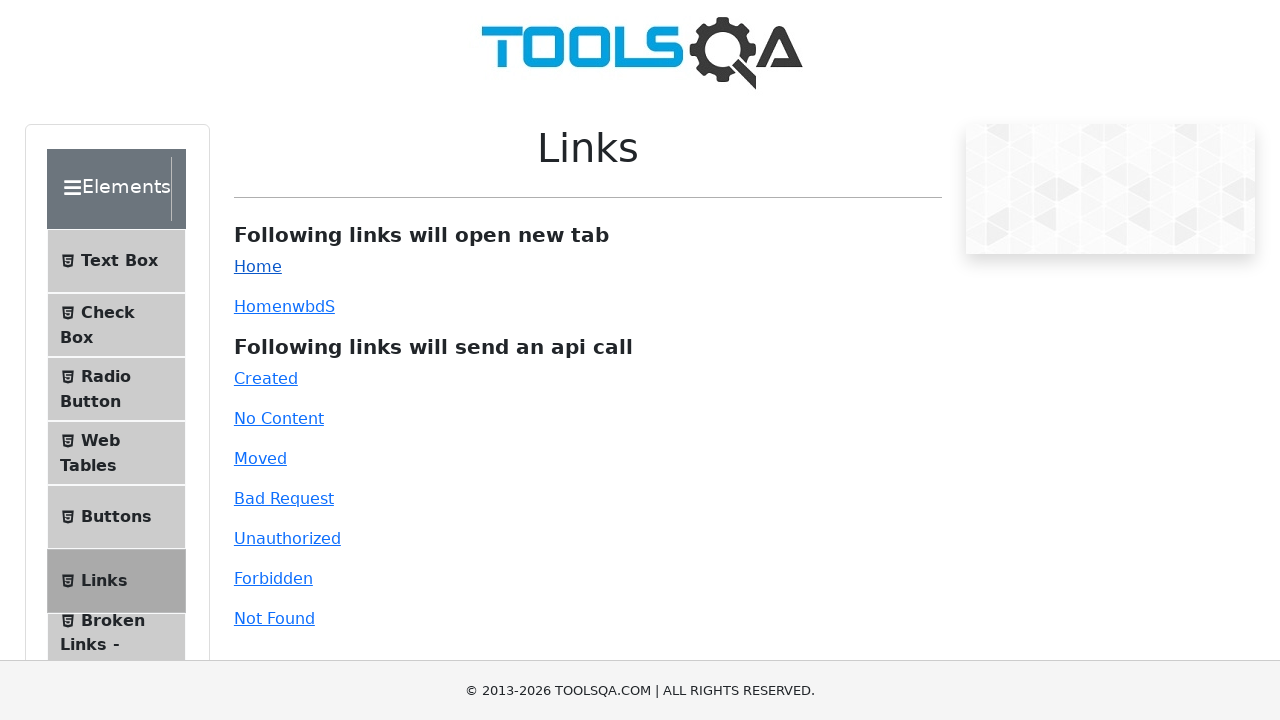

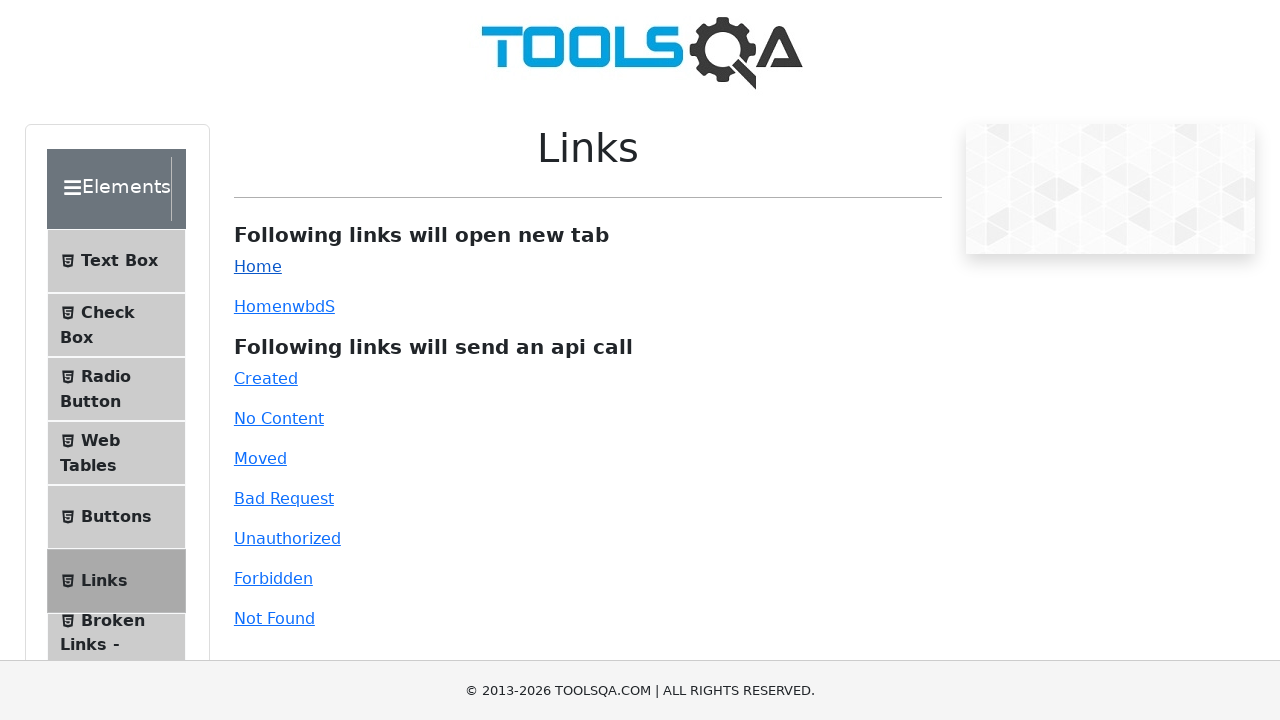